Clicks on the Laptops category to filter products

Starting URL: https://www.demoblaze.com/

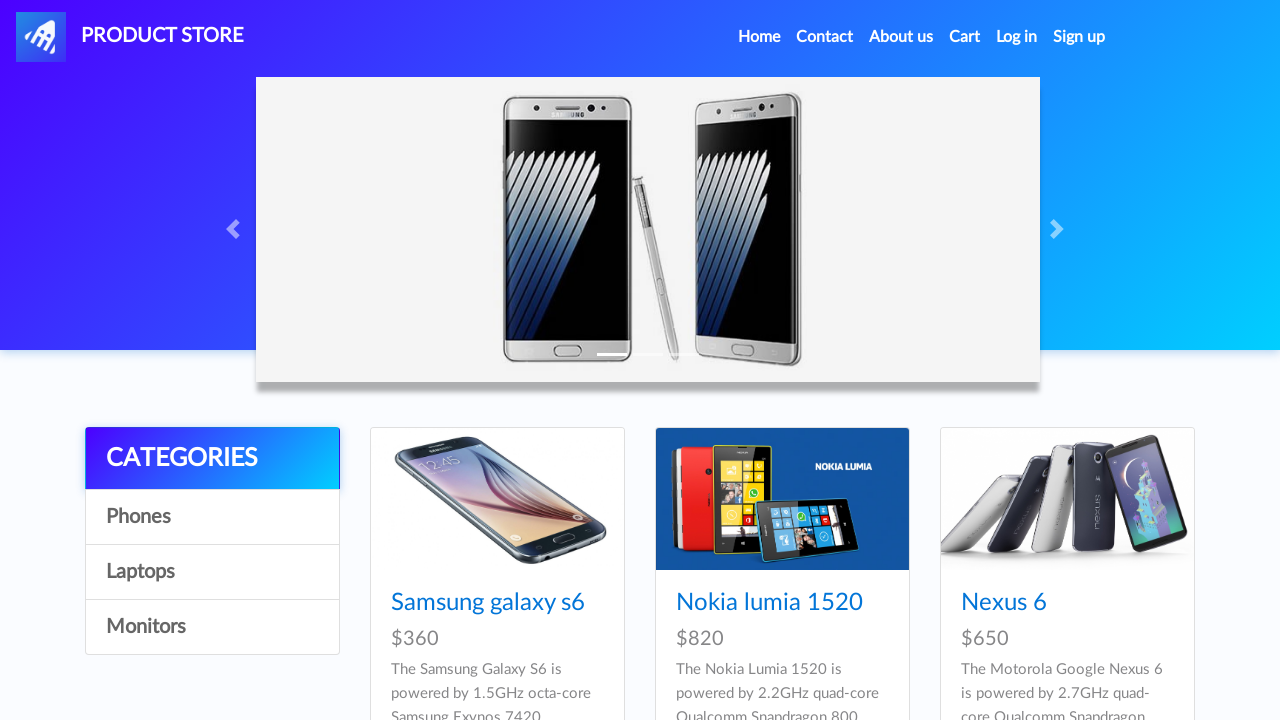

Navigated to DemoBlaze homepage
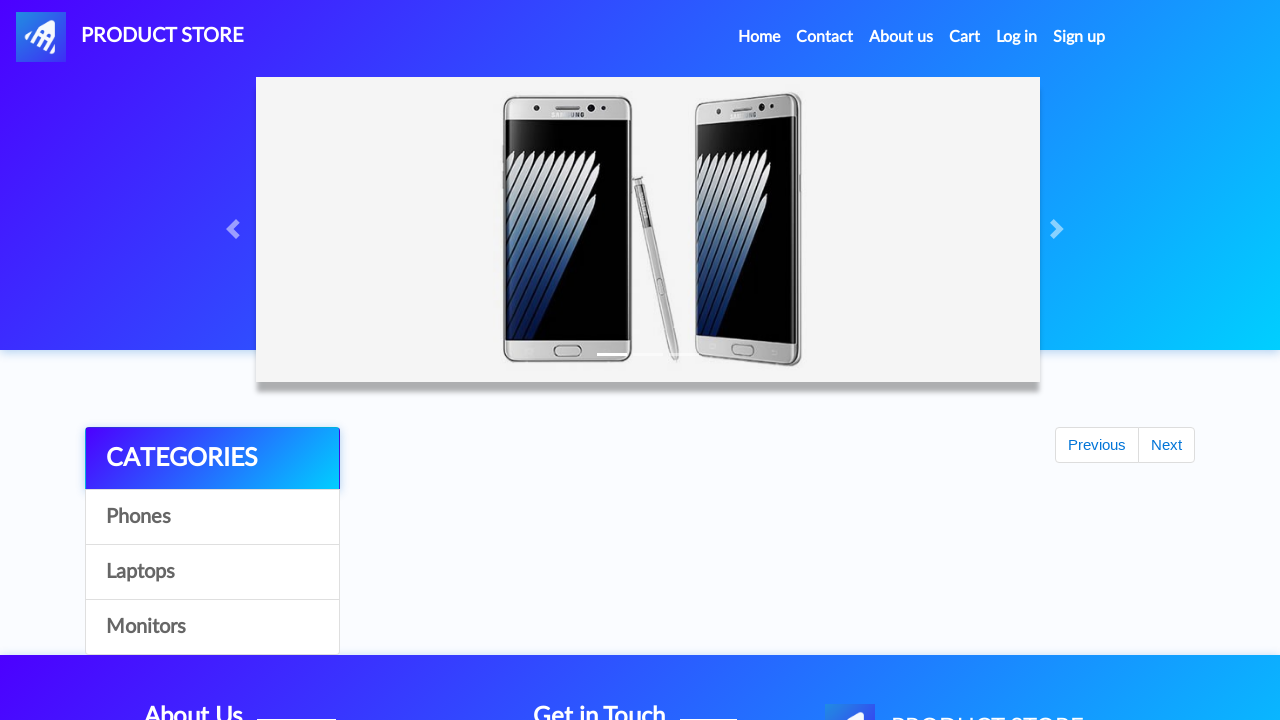

Clicked on the Laptops category to filter products at (212, 572) on xpath=//a[.='Laptops']
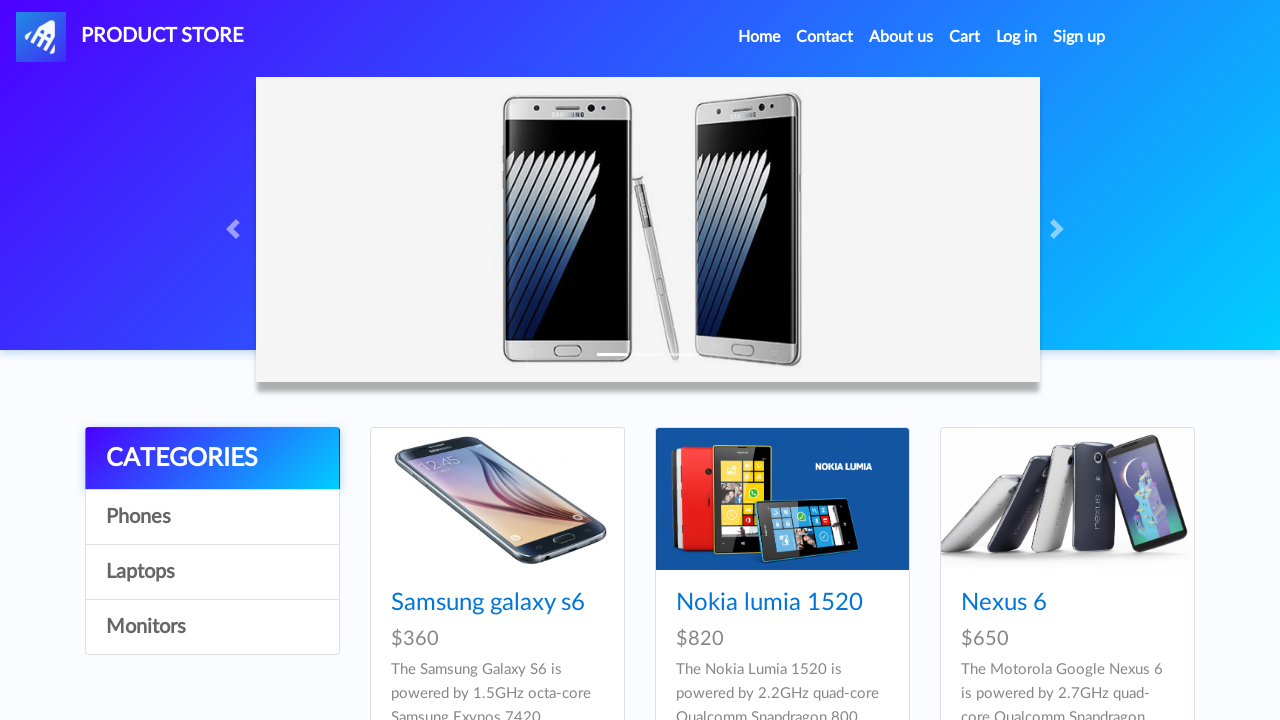

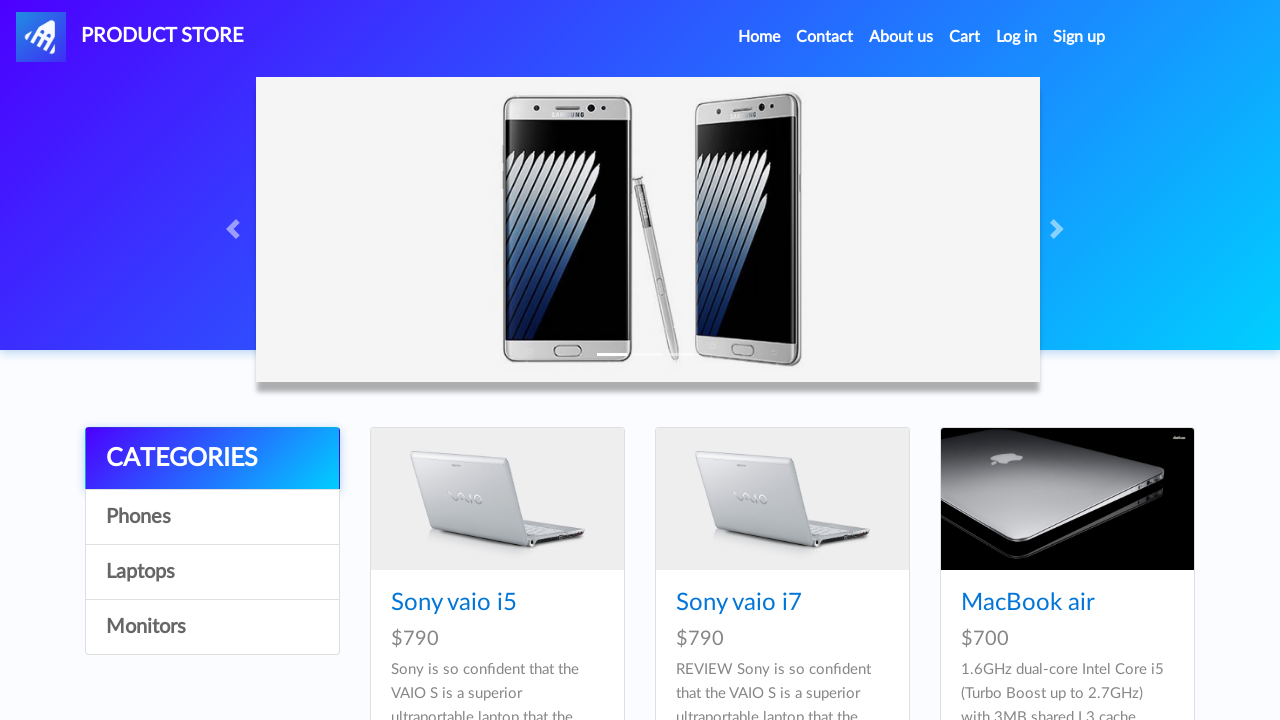